Tests drag and drop functionality within an iframe on the jQuery UI demo page by locating elements inside the frame and performing mouse-based drag and drop.

Starting URL: https://jqueryui.com/droppable/

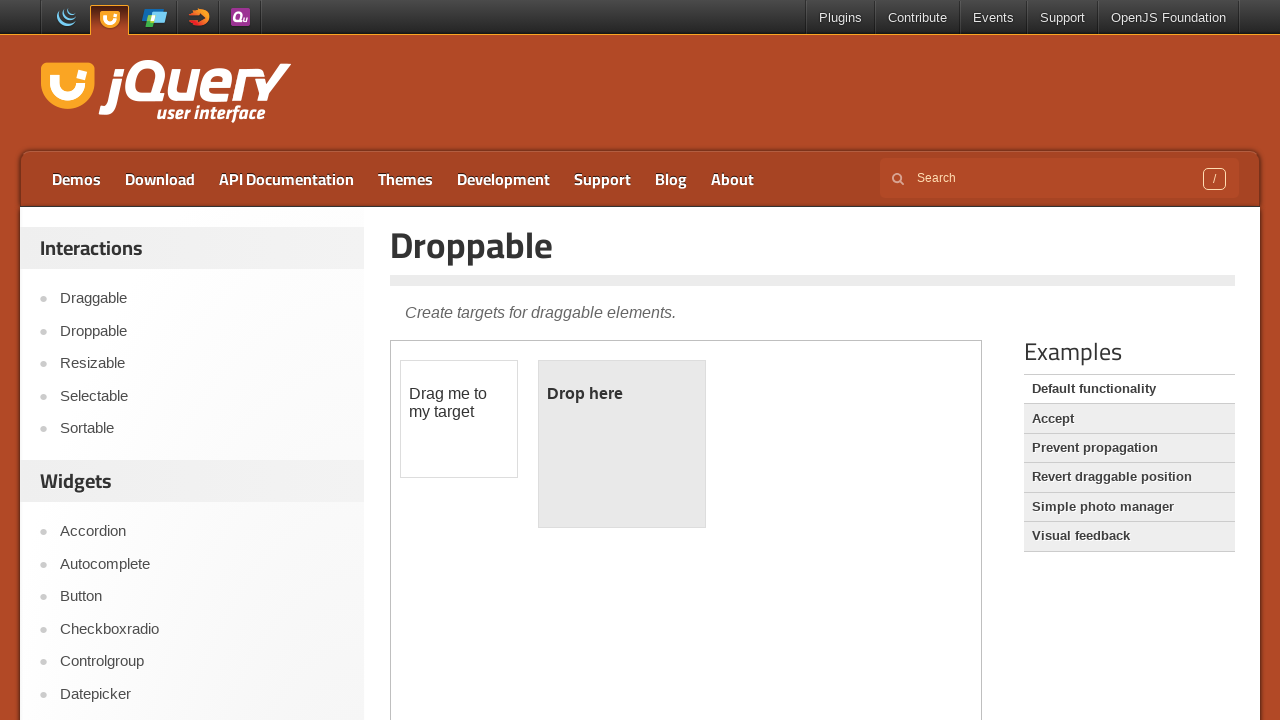

Located iframe with droppable demo
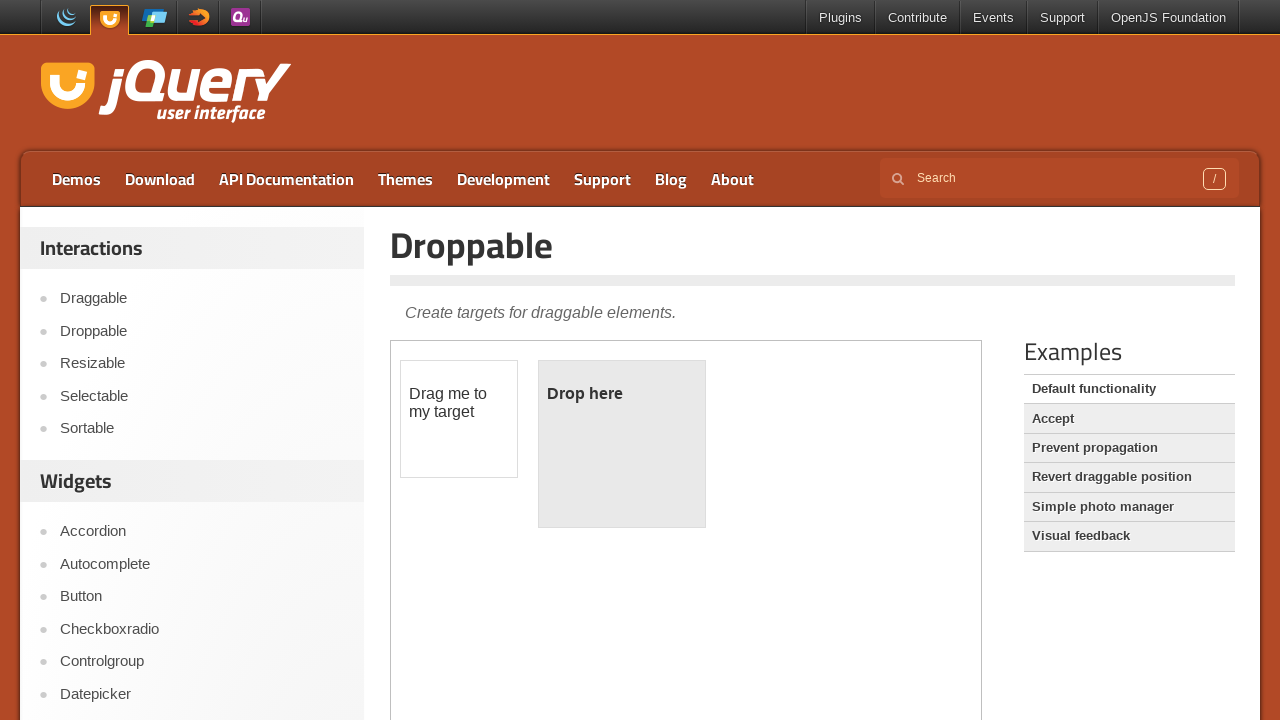

Located draggable and droppable elements within iframe
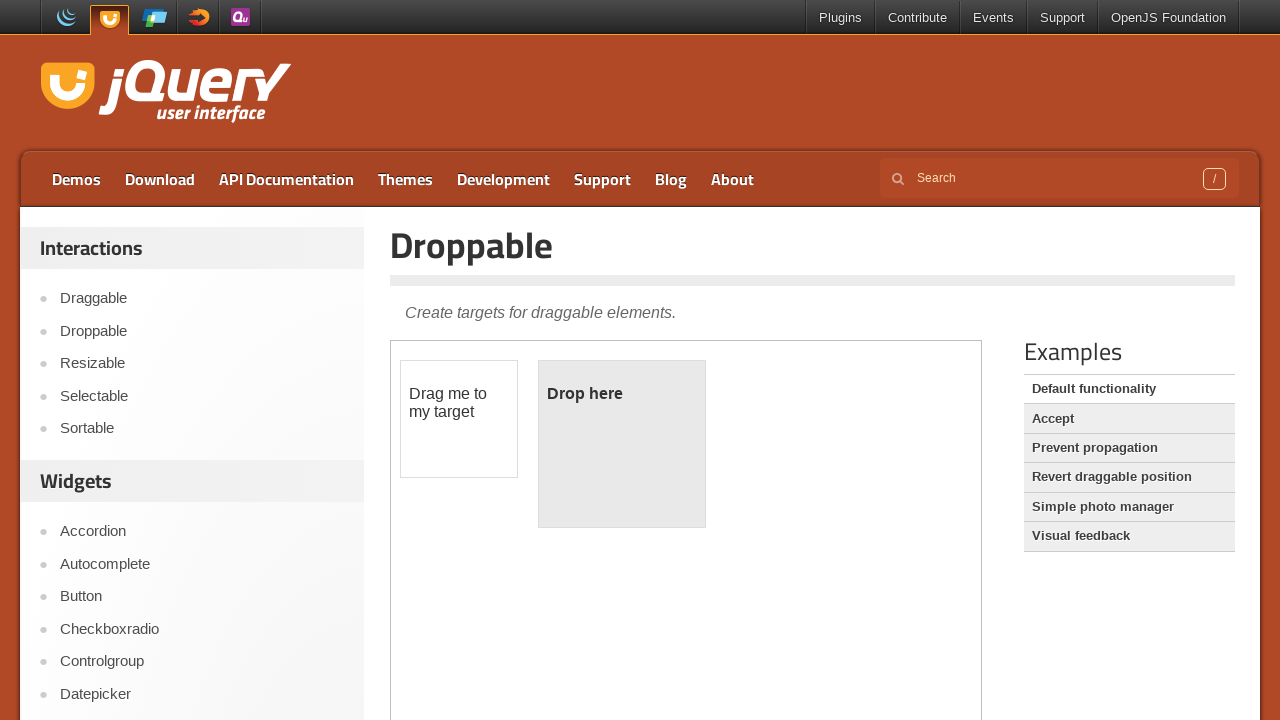

Draggable element became visible
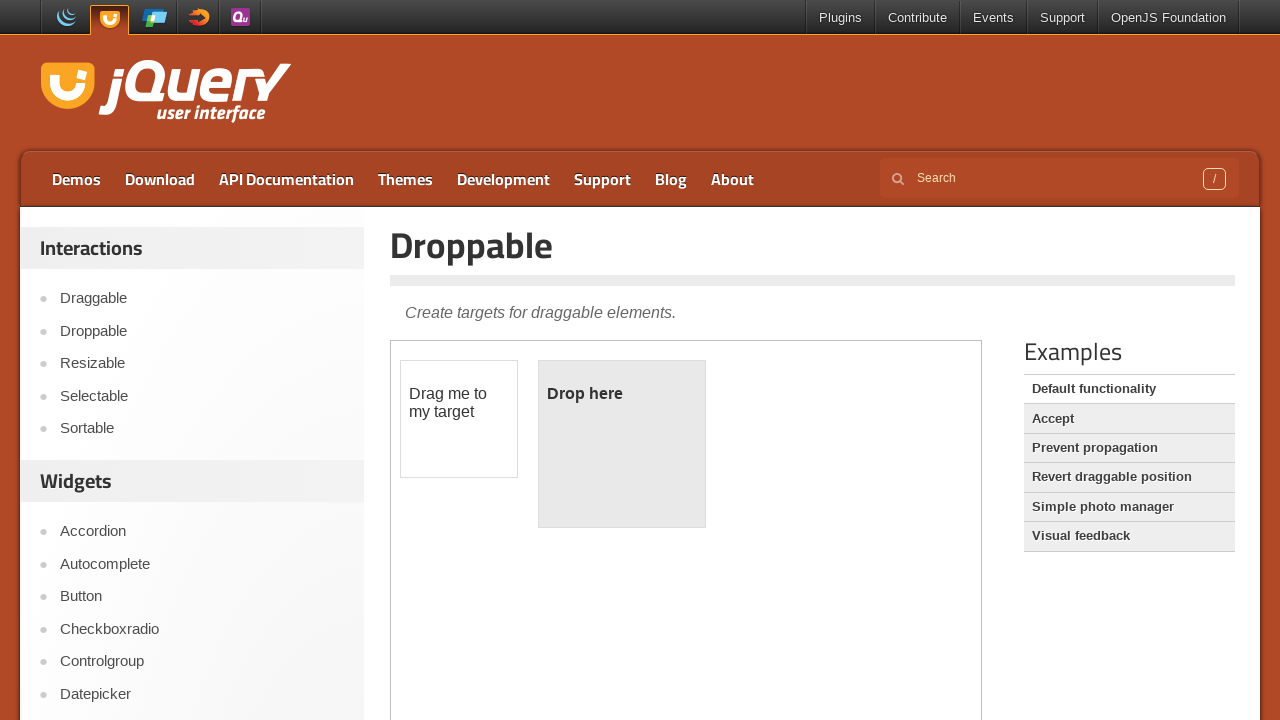

Droppable element became visible
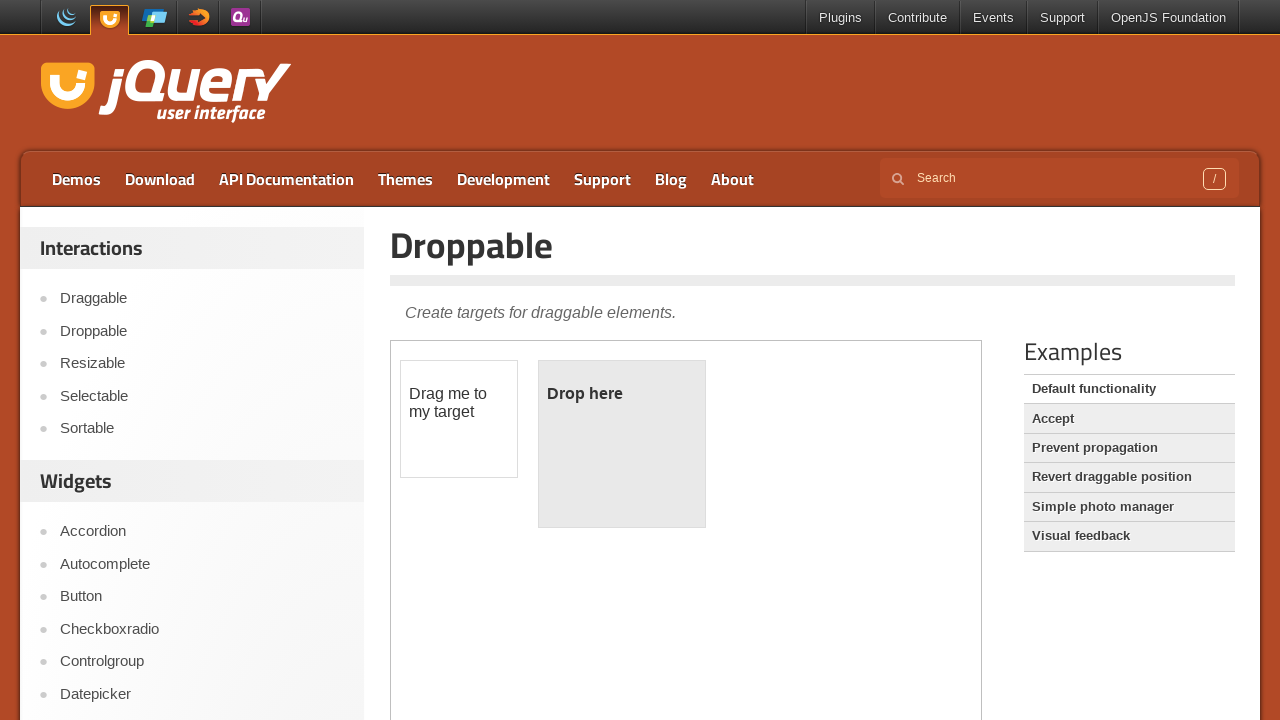

Retrieved bounding box for draggable element
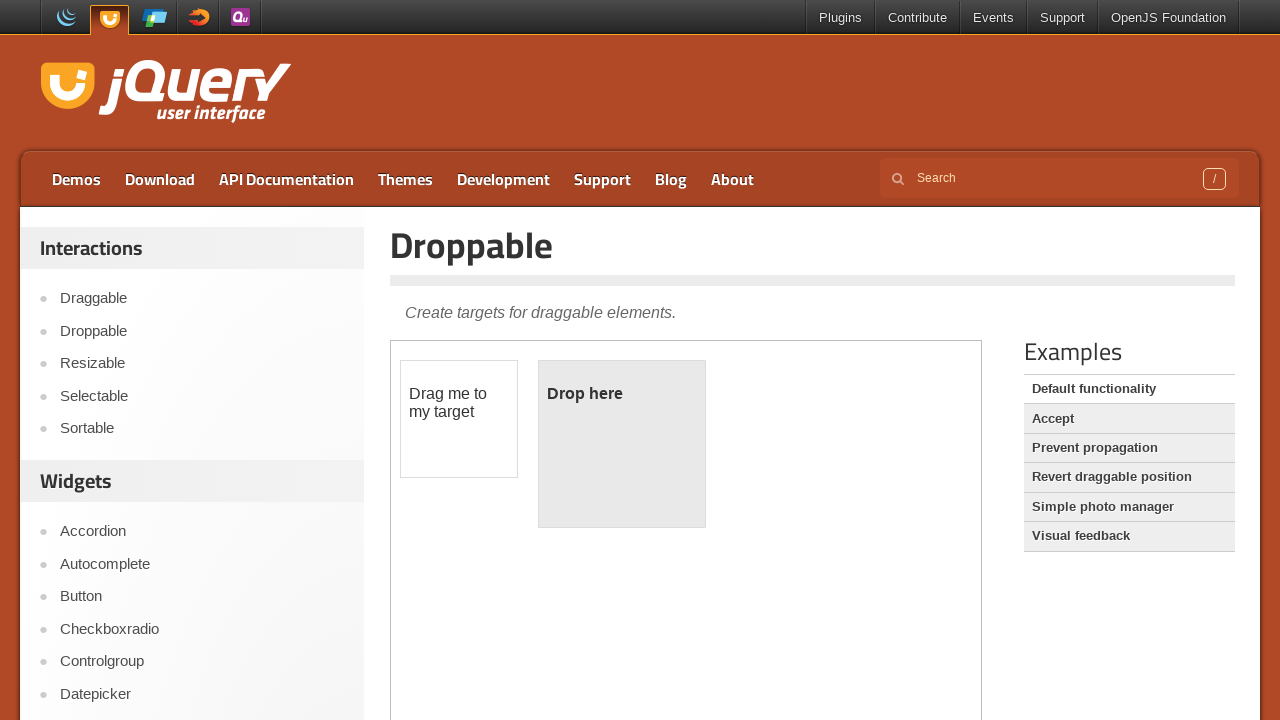

Retrieved bounding box for droppable element
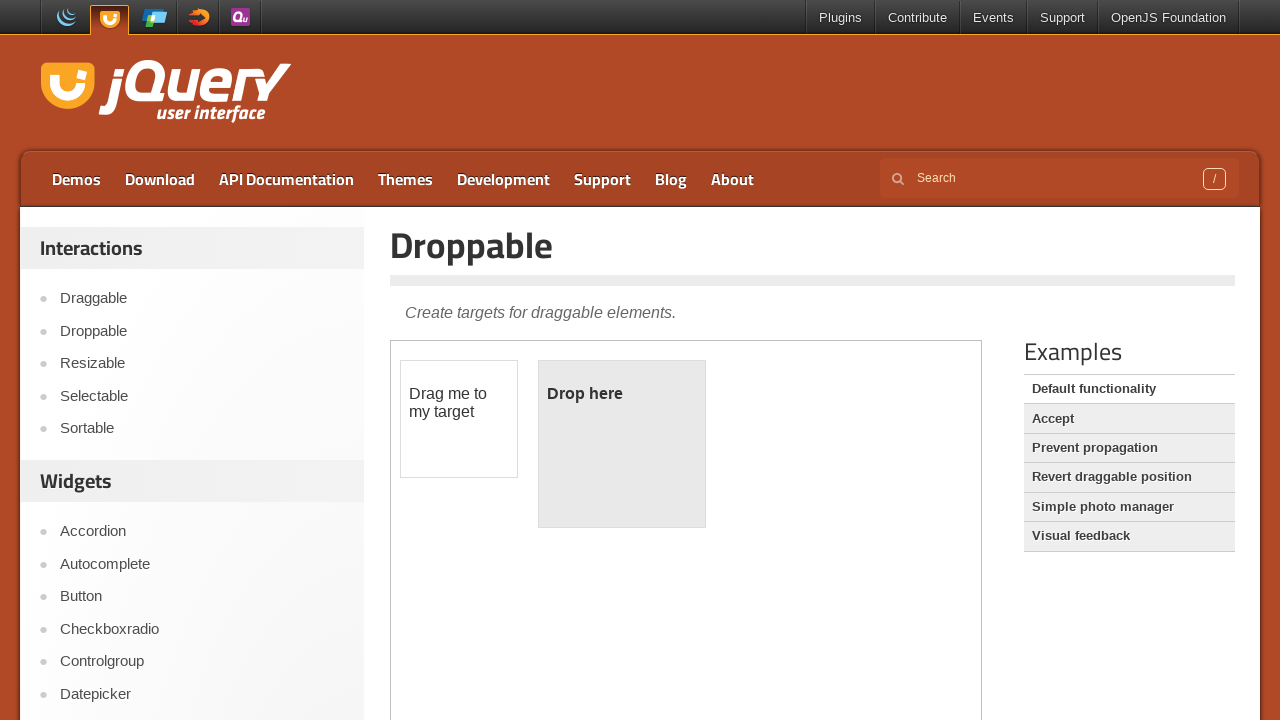

Moved mouse to center of draggable element at (459, 419)
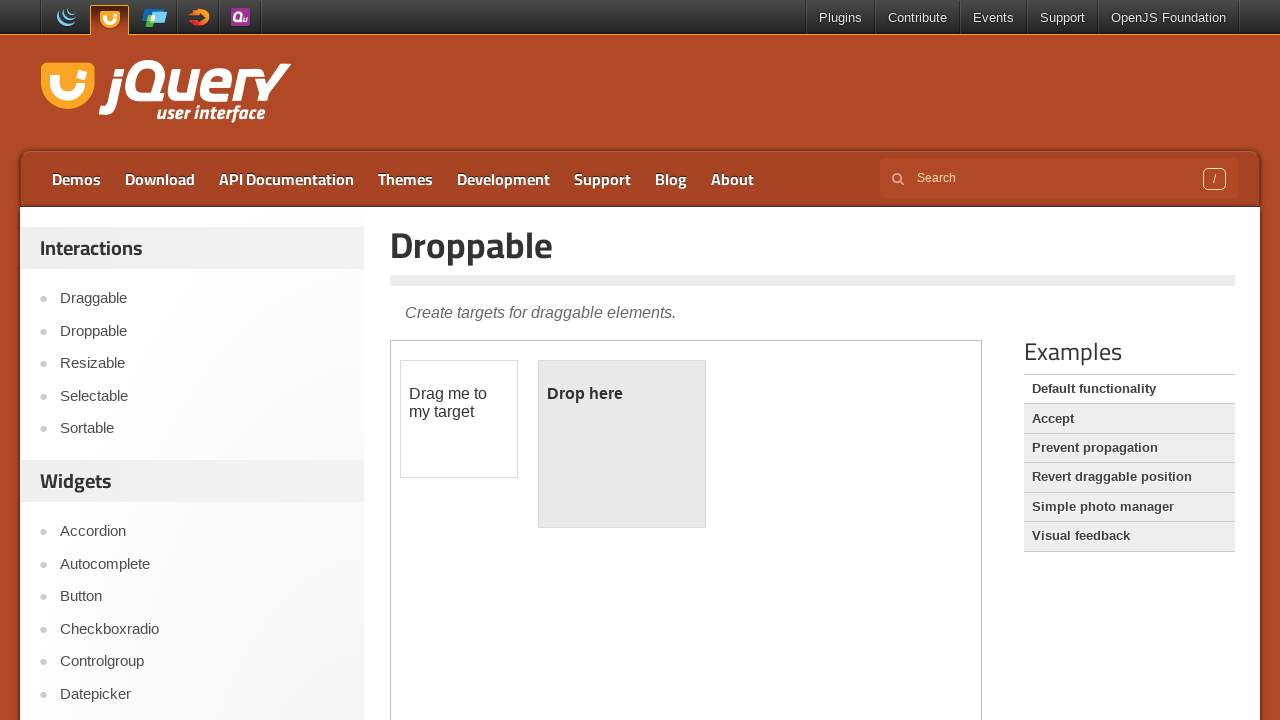

Pressed mouse button down to start drag at (459, 419)
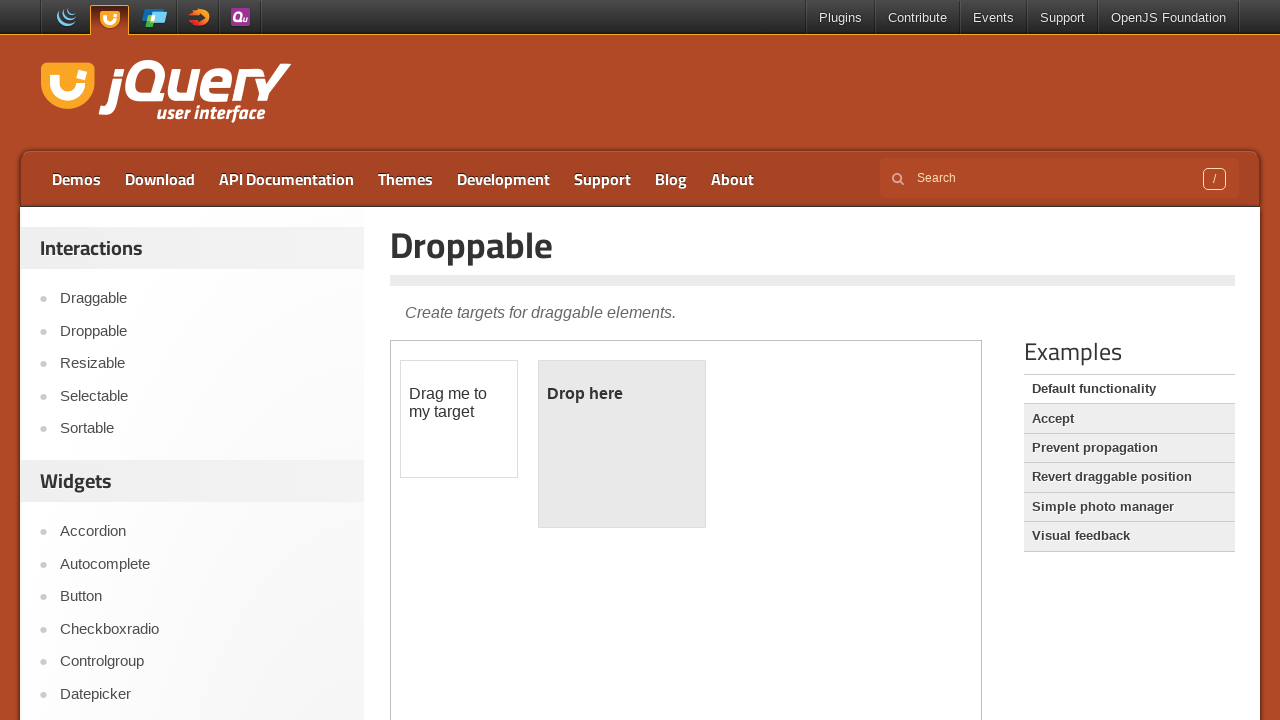

Moved mouse to center of droppable element at (622, 444)
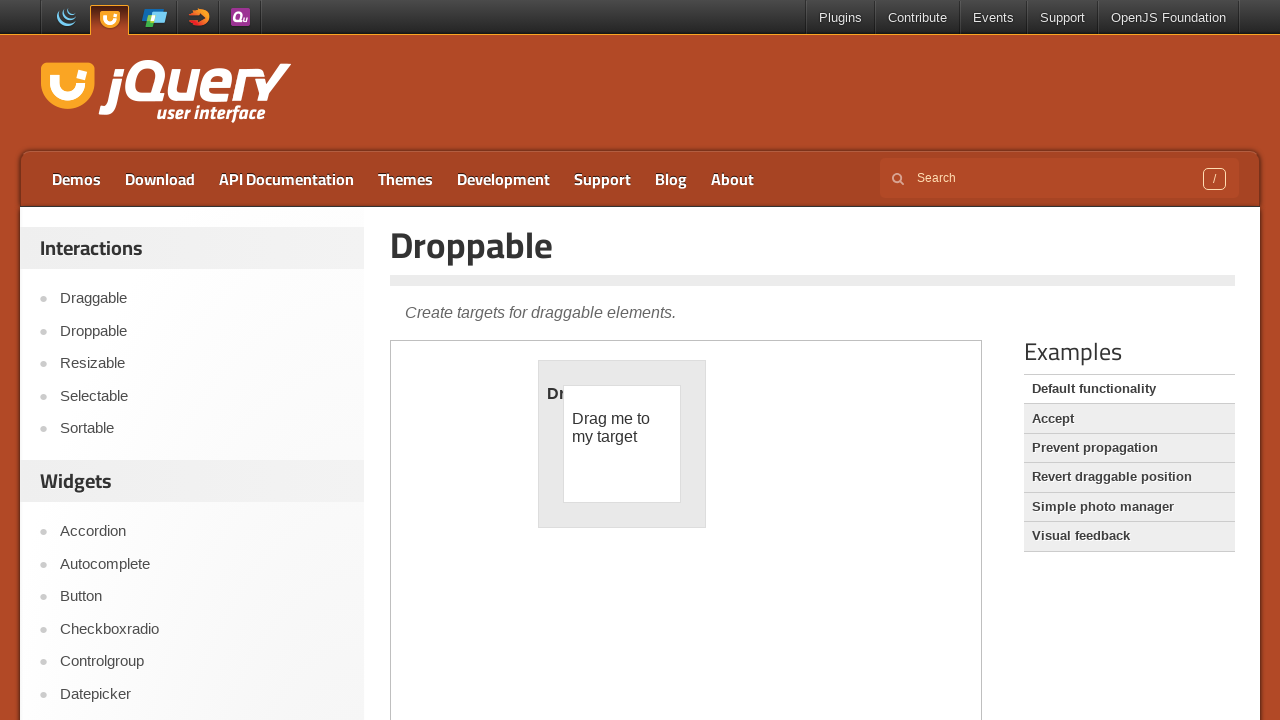

Released mouse button to complete drag and drop at (622, 444)
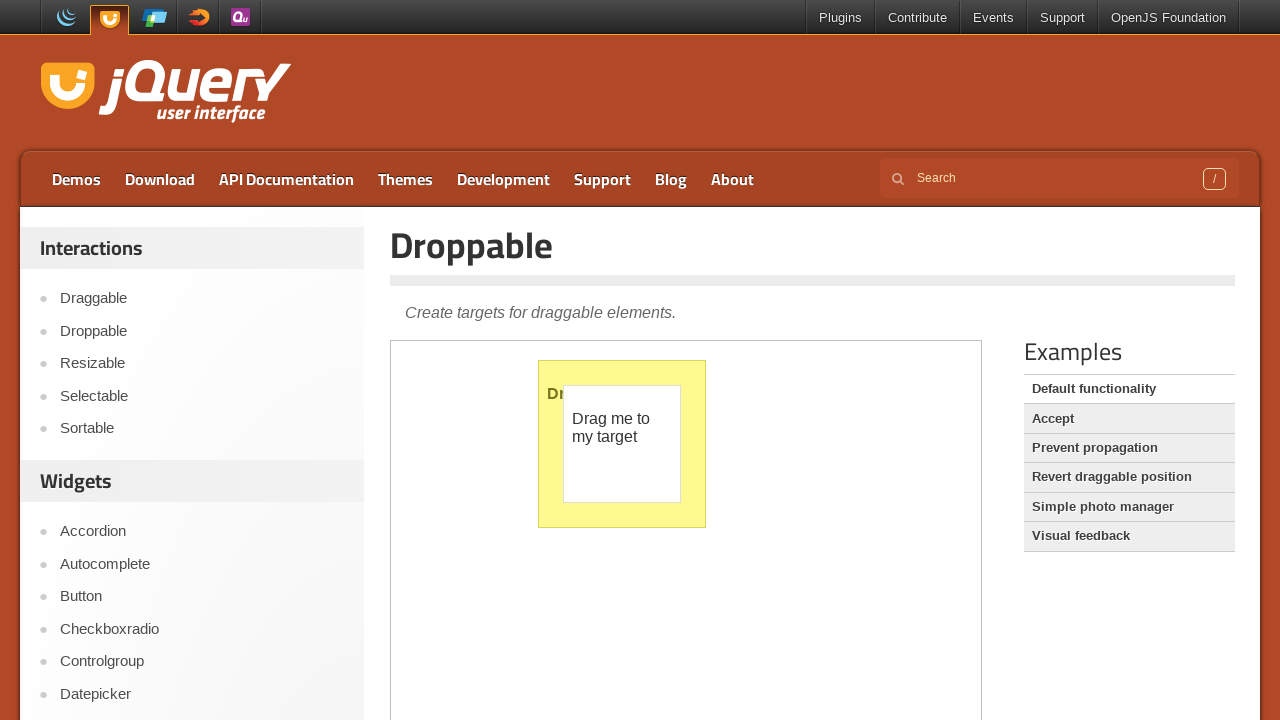

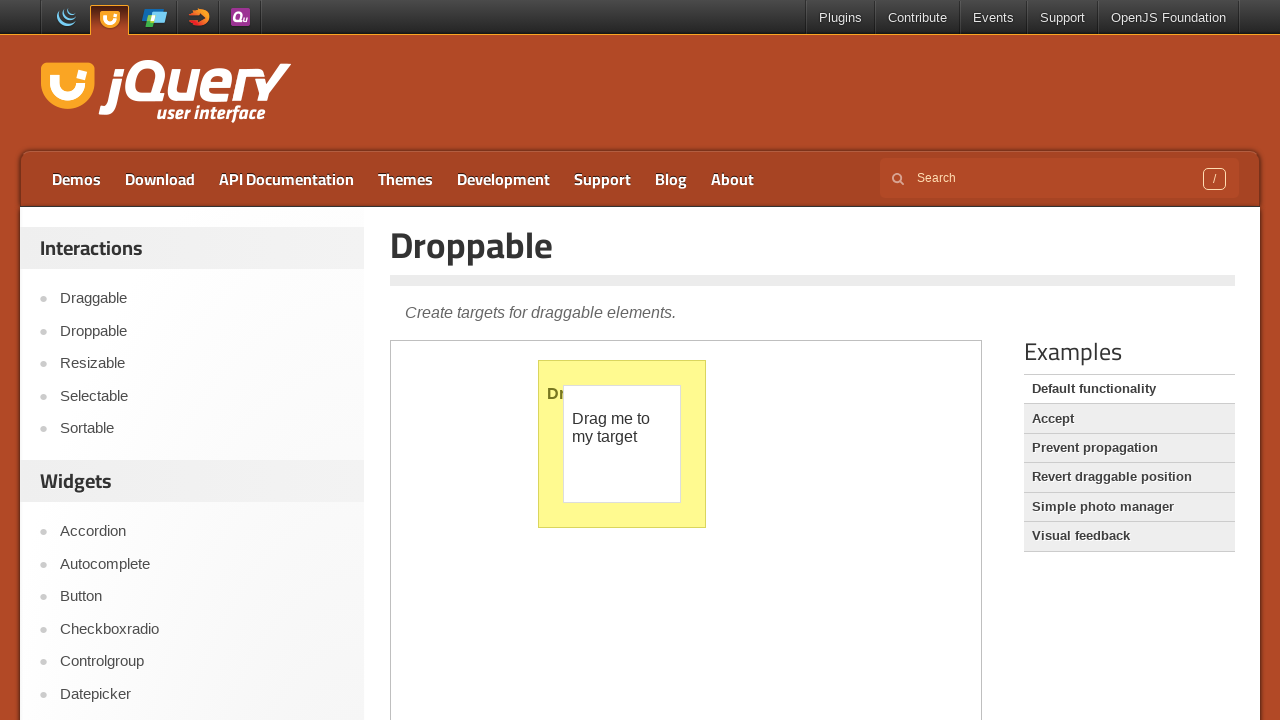